Tests an explicit wait scenario where the script waits for a price to drop to $100, clicks a book button, then calculates a mathematical formula based on a displayed value and submits the answer.

Starting URL: http://suninjuly.github.io/explicit_wait2.html

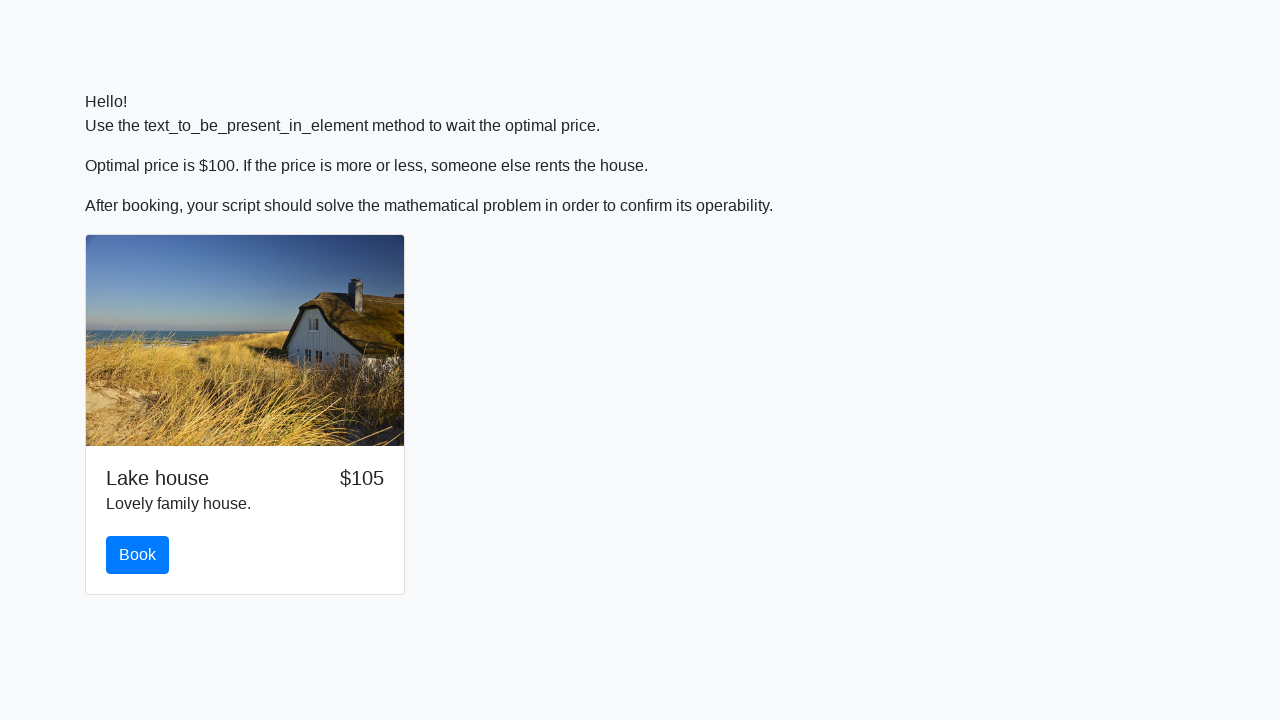

Waited for price to drop to $100
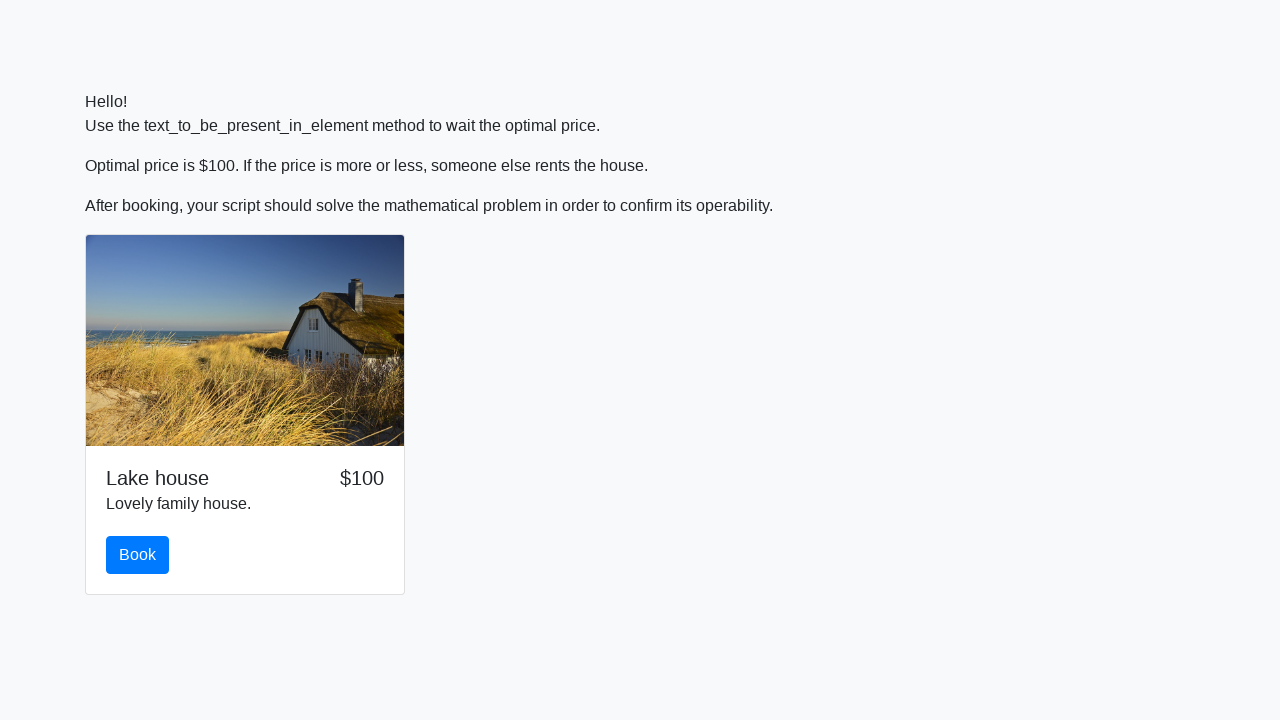

Clicked the book button at (138, 555) on button#book
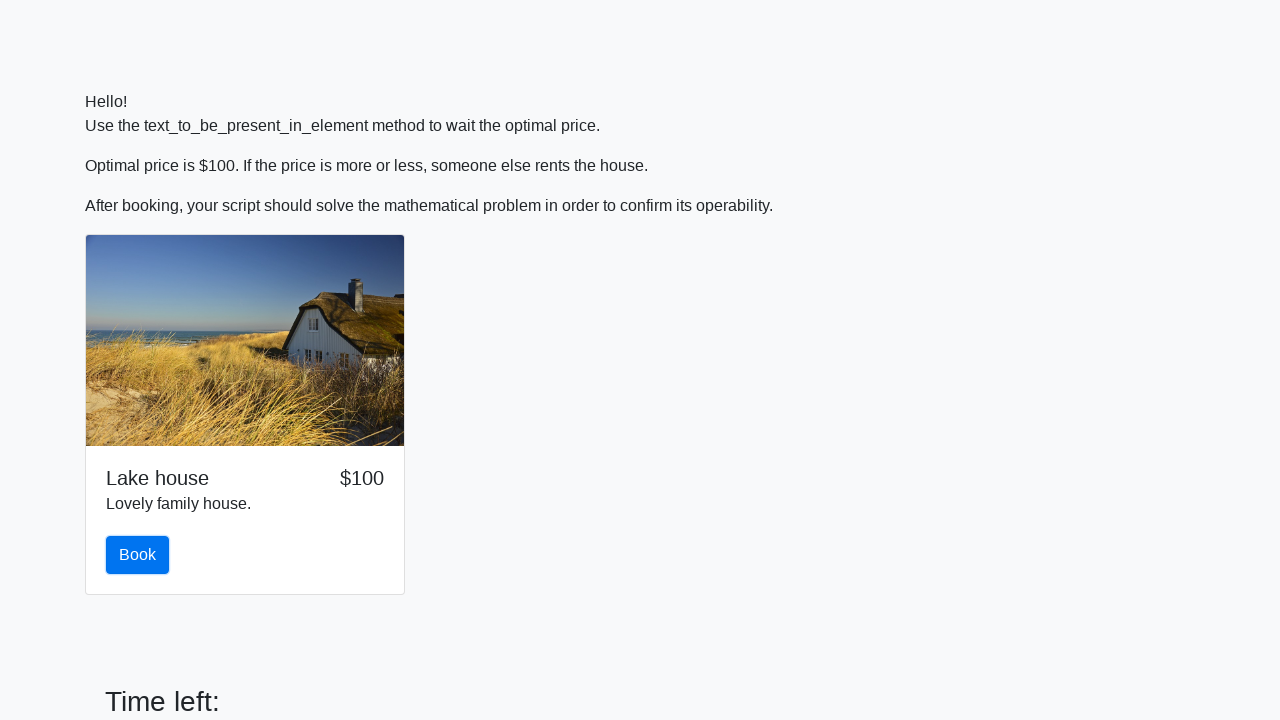

Retrieved input value: 966
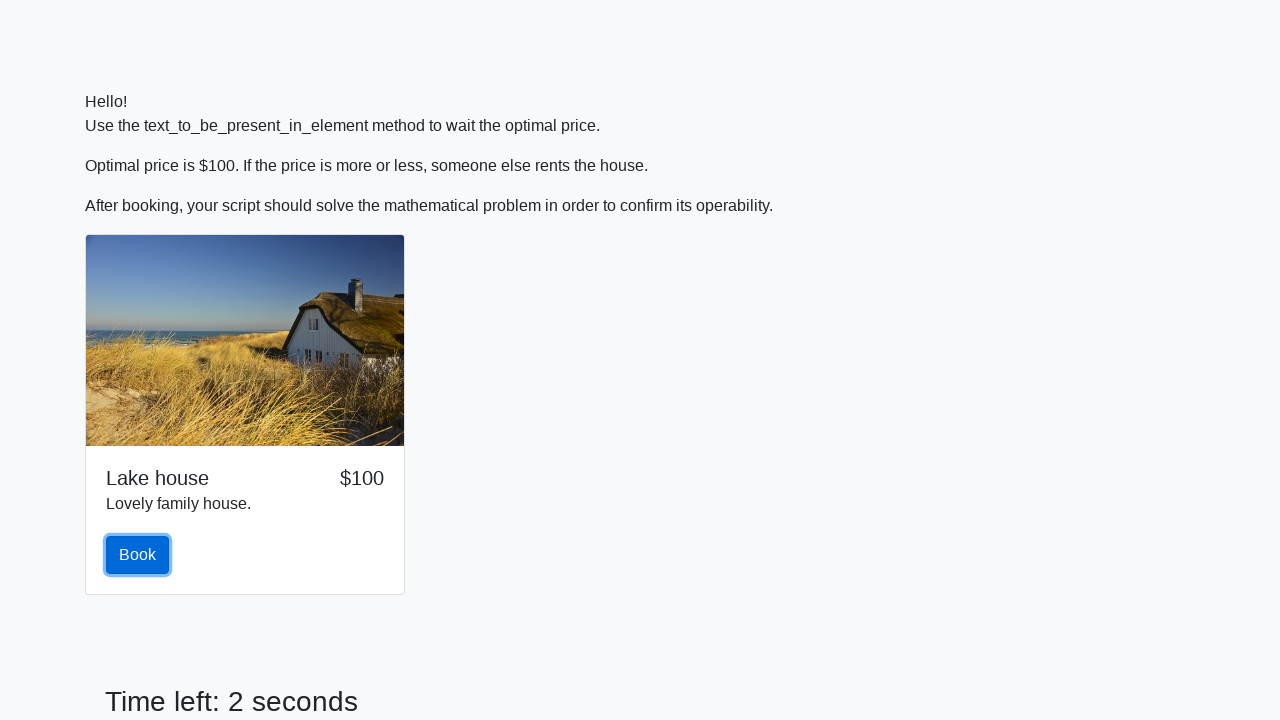

Calculated formula result: 2.4841167691389927
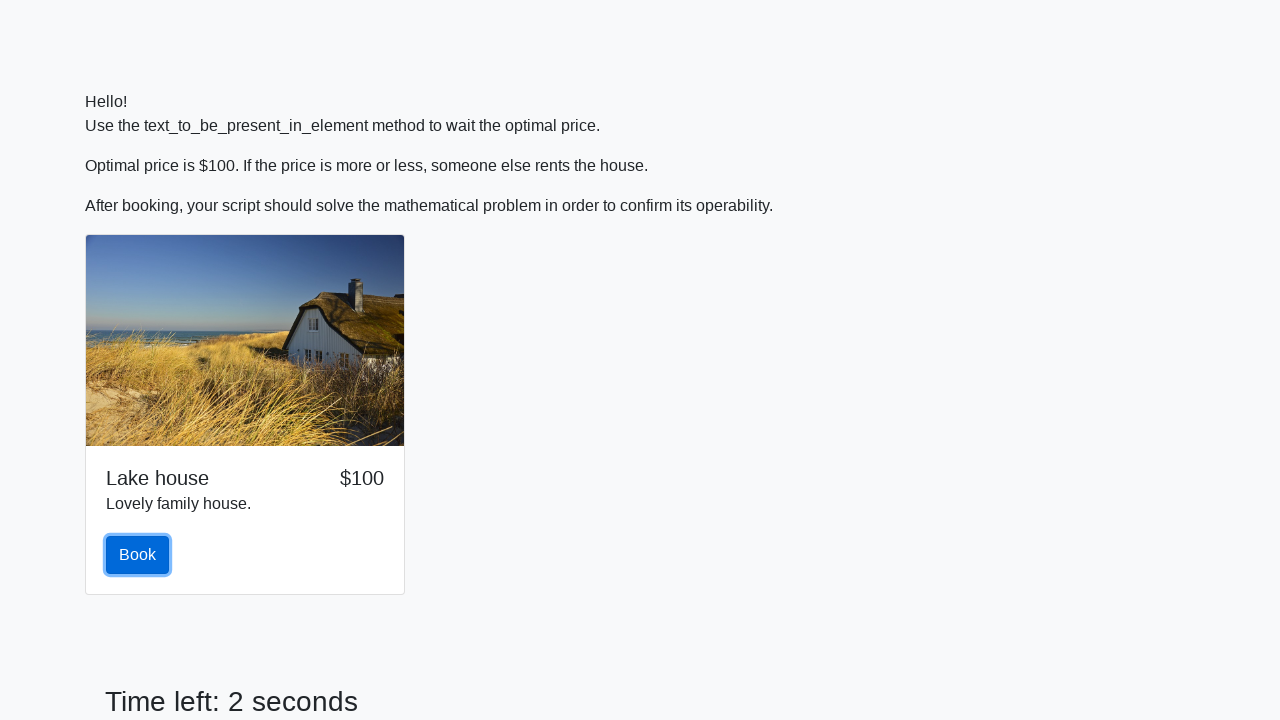

Filled answer field with calculated value: 2.4841167691389927 on input#answer
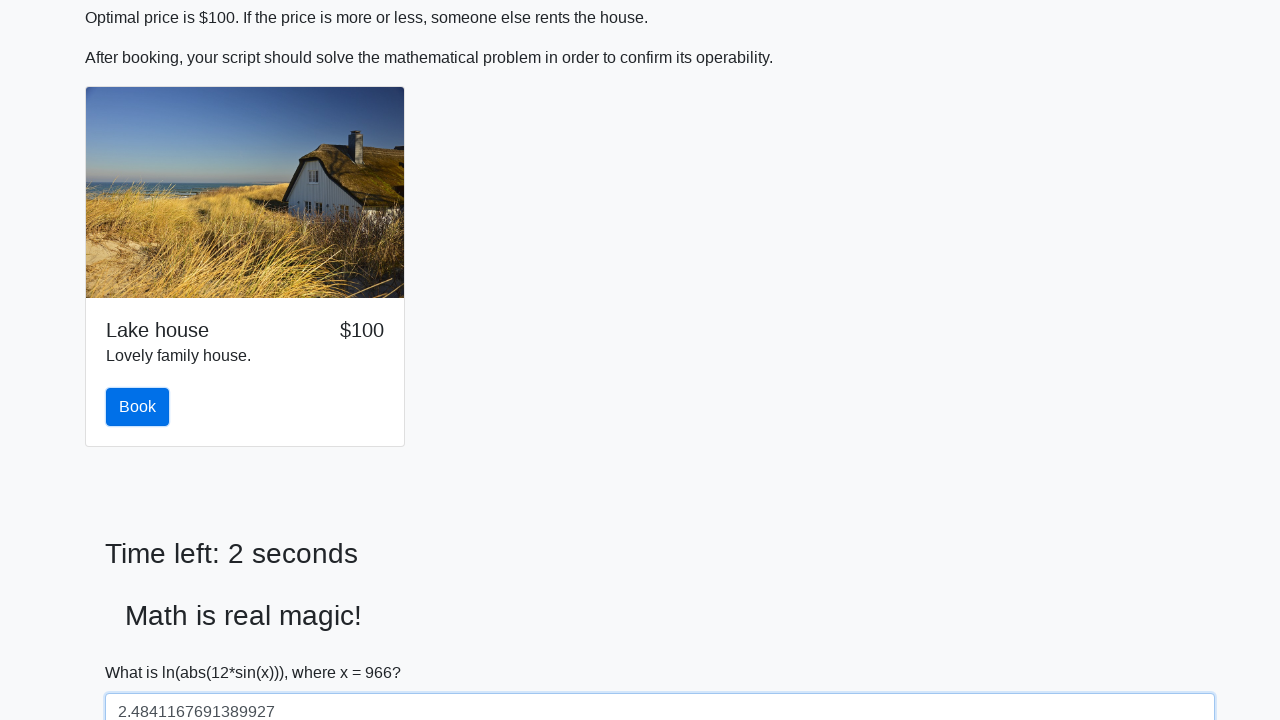

Clicked solve button to submit answer at (143, 651) on button#solve
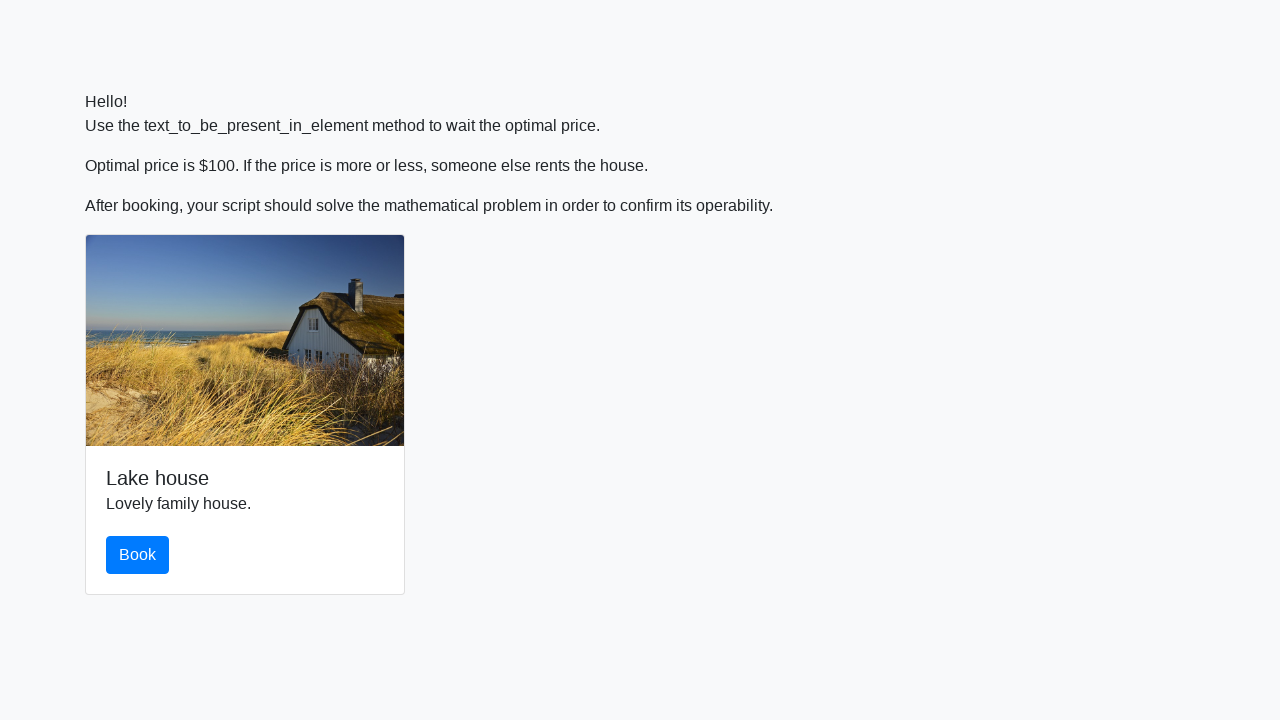

Waited for alert to appear
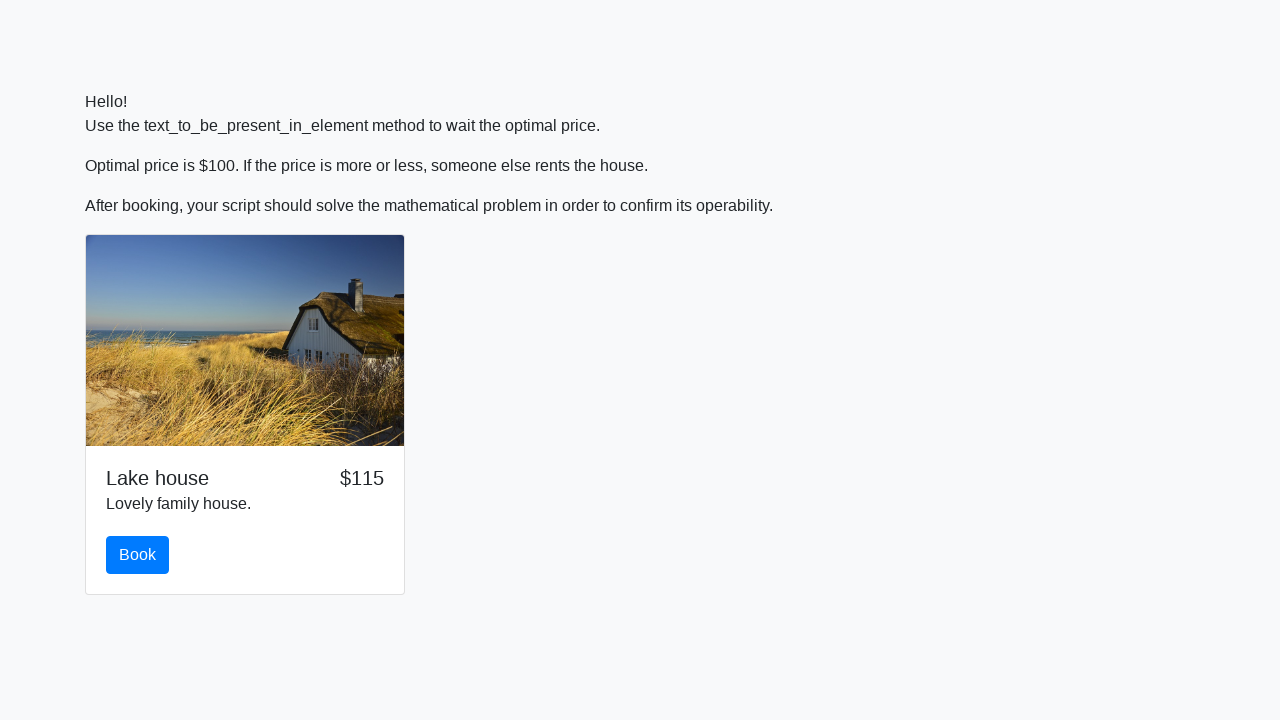

Retrieved alert text result
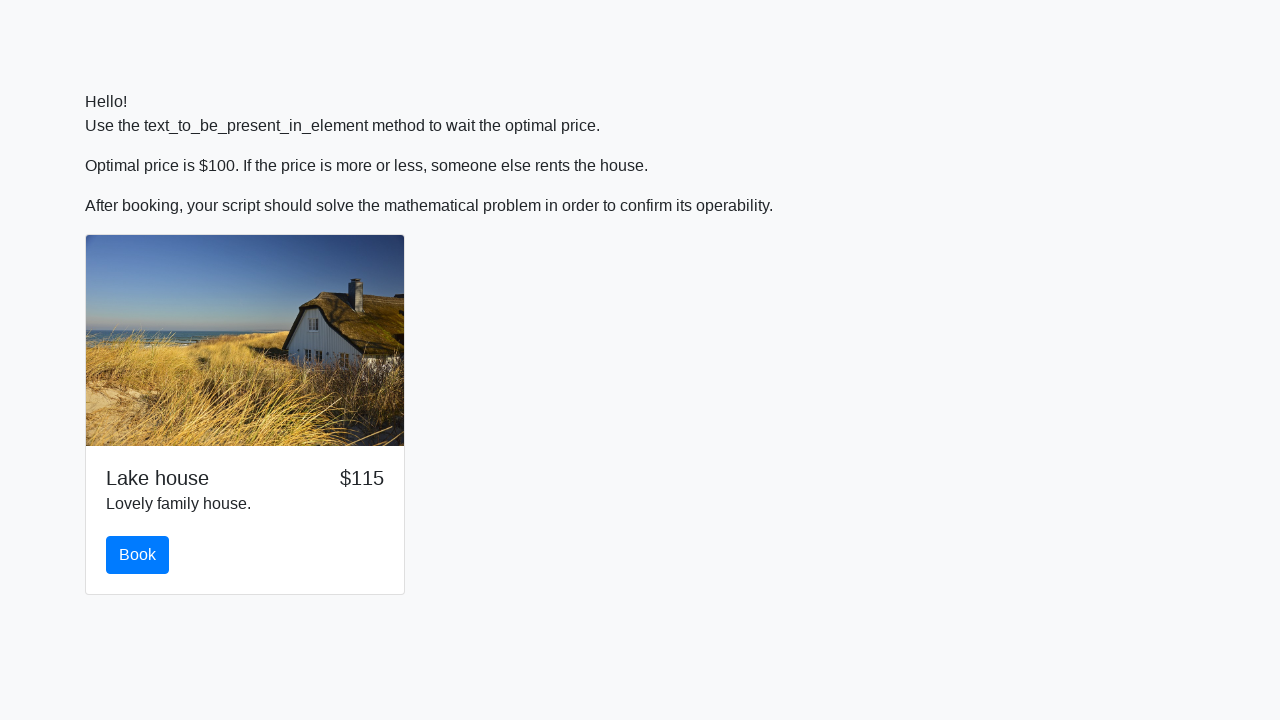

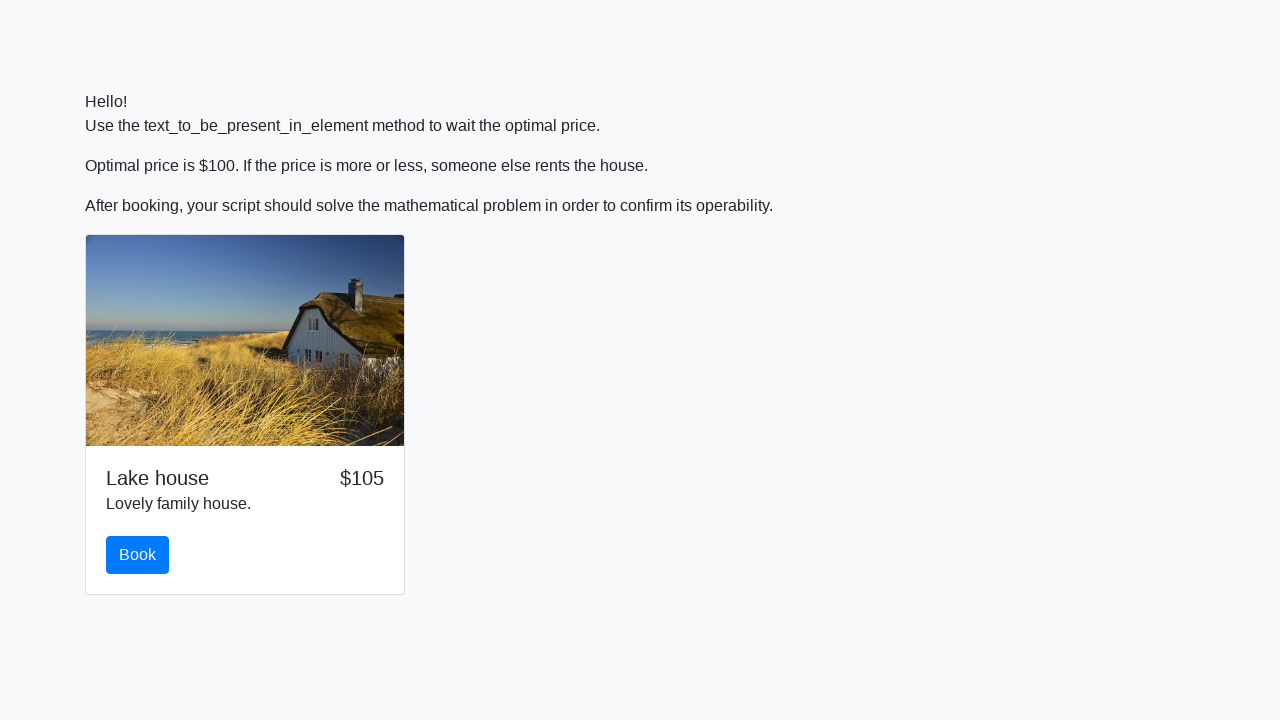